Tests a data types form by filling in all fields except zip code, submitting the form, and validating that the empty zip code field shows an error while all other fields show success.

Starting URL: https://bonigarcia.dev/selenium-webdriver-java/data-types.html

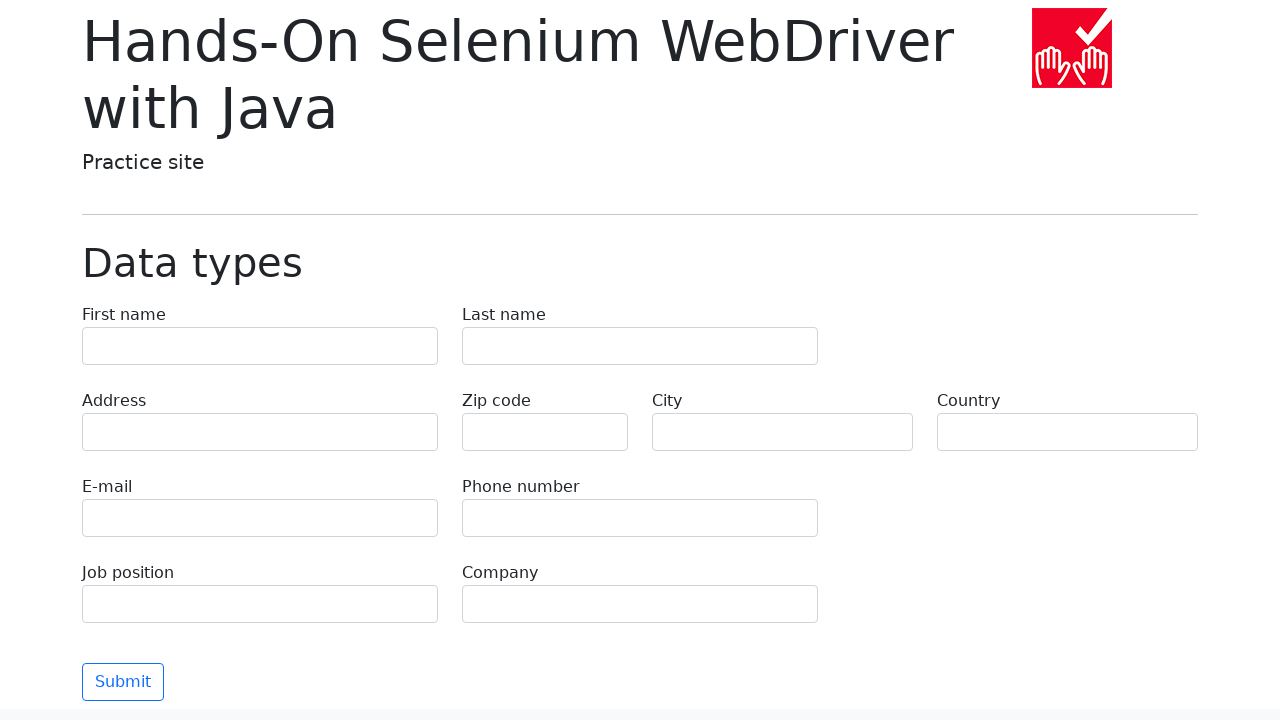

Filled form field 'first-name' with value 'Иван' on input[name="first-name"]
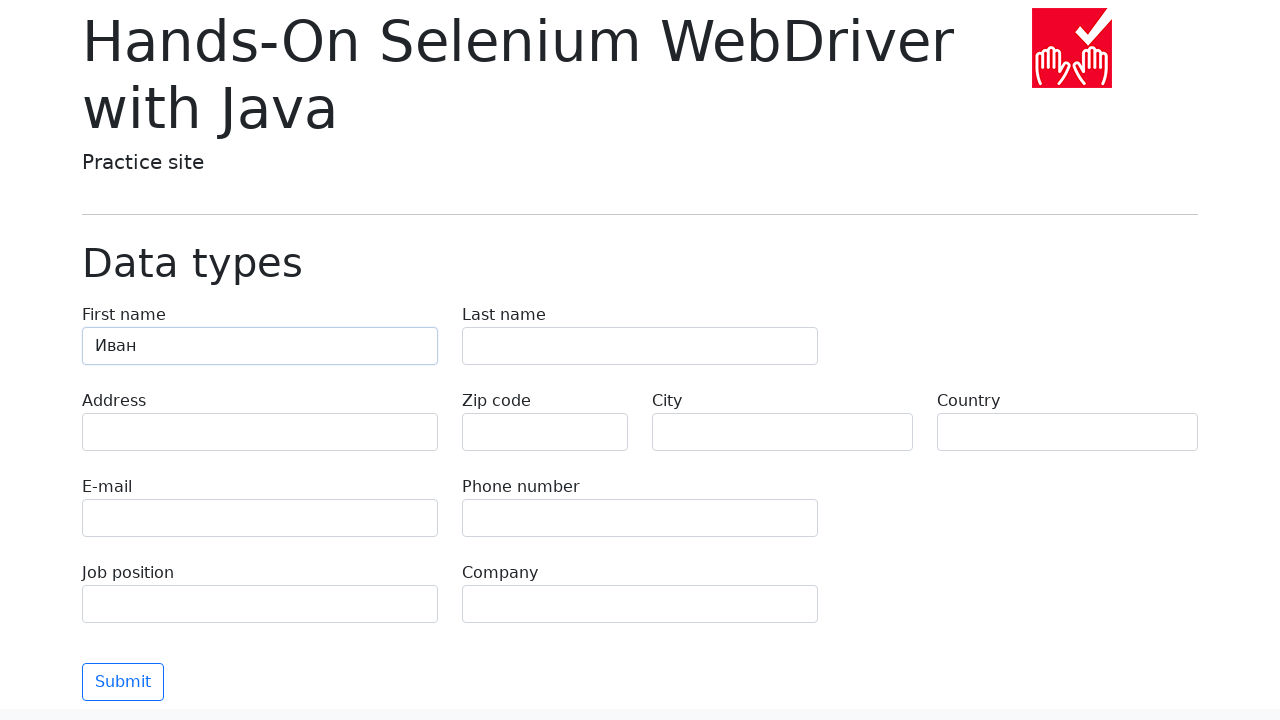

Filled form field 'last-name' with value 'Петров' on input[name="last-name"]
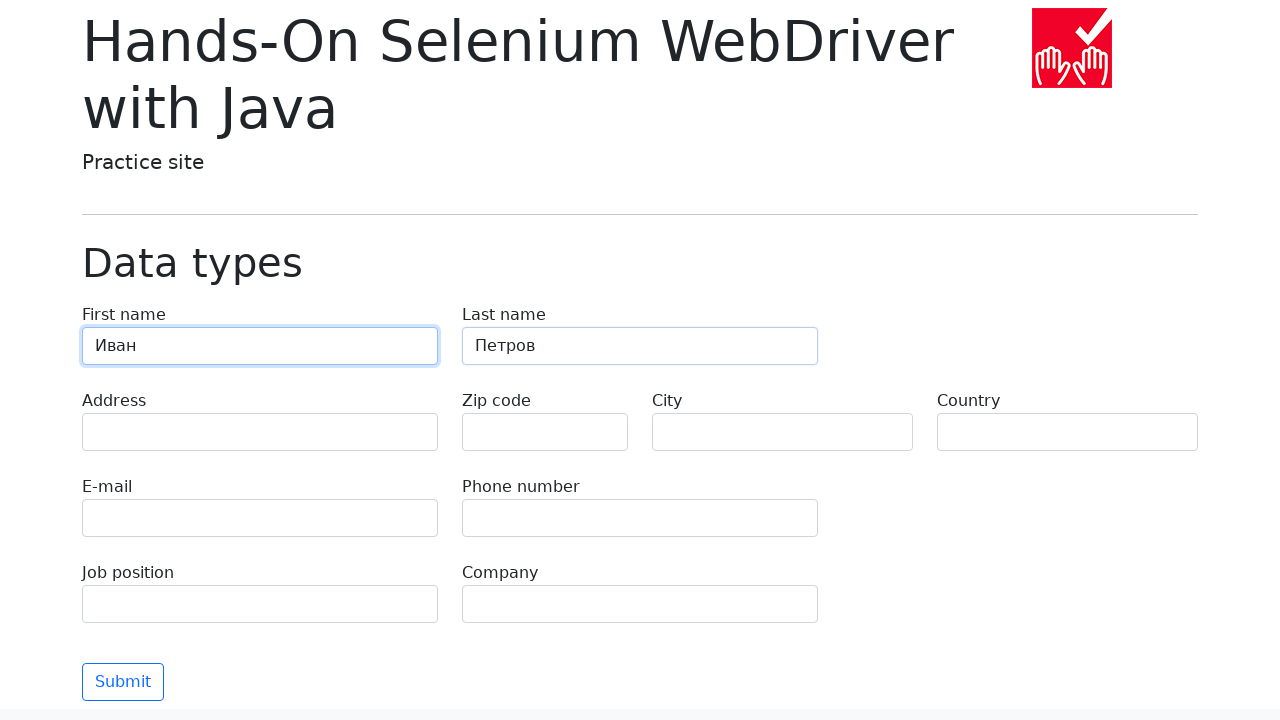

Filled form field 'address' with value 'Ленина, 55-3' on input[name="address"]
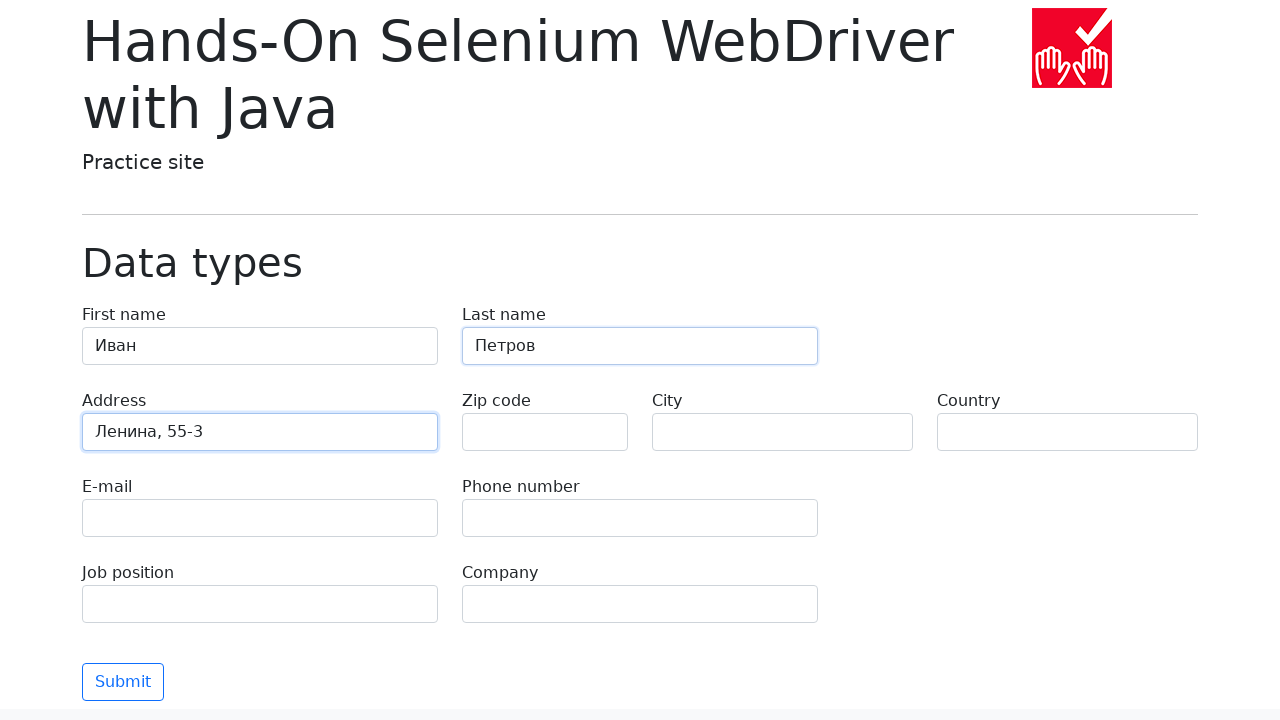

Filled form field 'e-mail' with value 'test@skypro.com' on input[name="e-mail"]
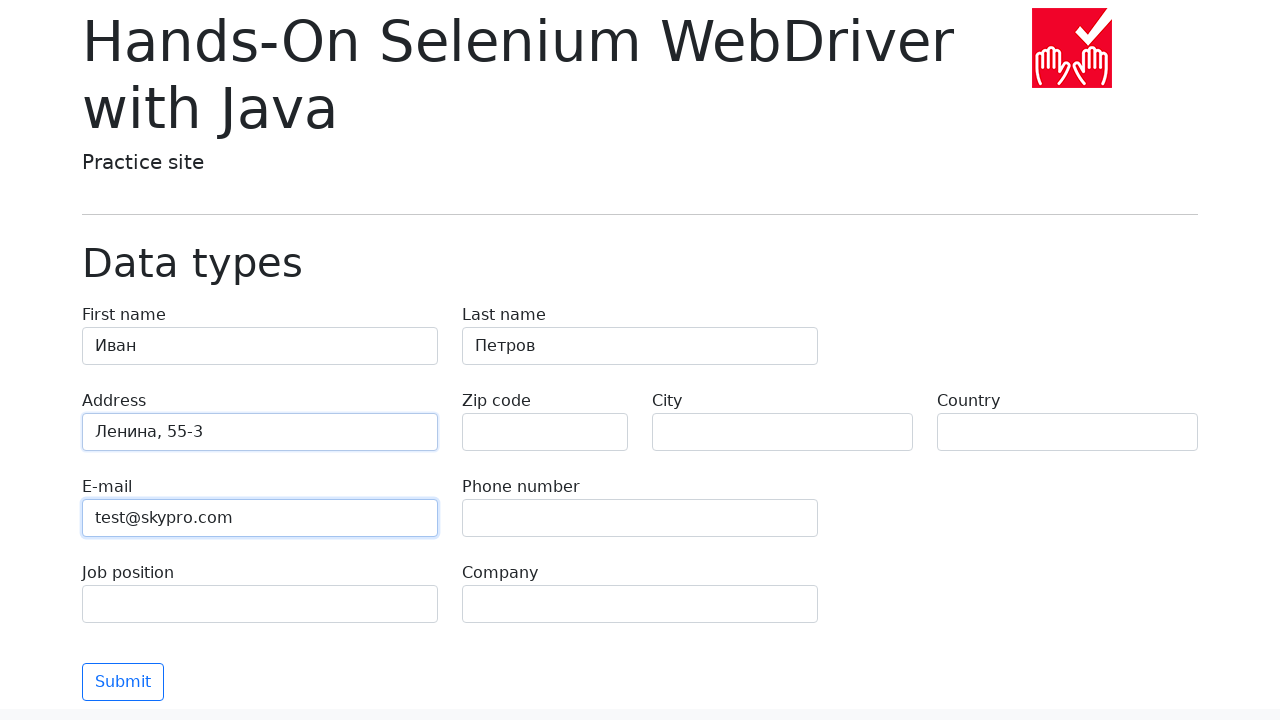

Filled form field 'phone' with value '+7985899998787' on input[name="phone"]
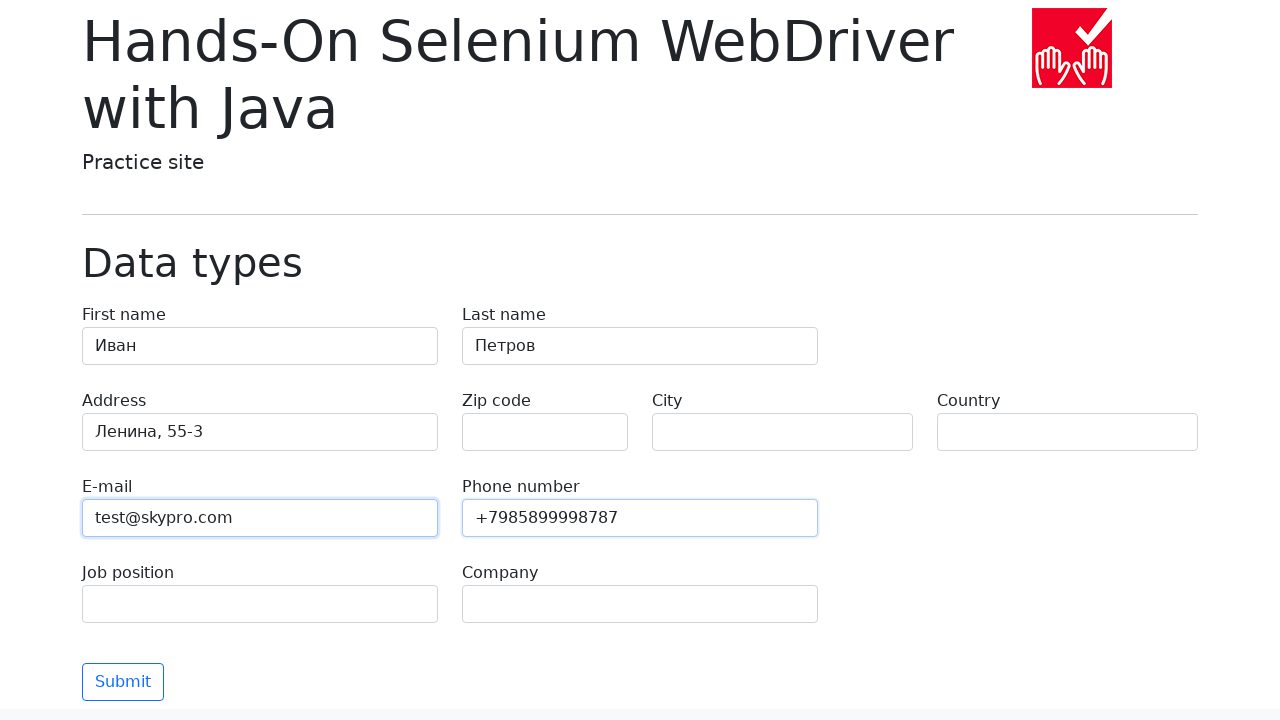

Filled form field 'zip-code' with value '' on input[name="zip-code"]
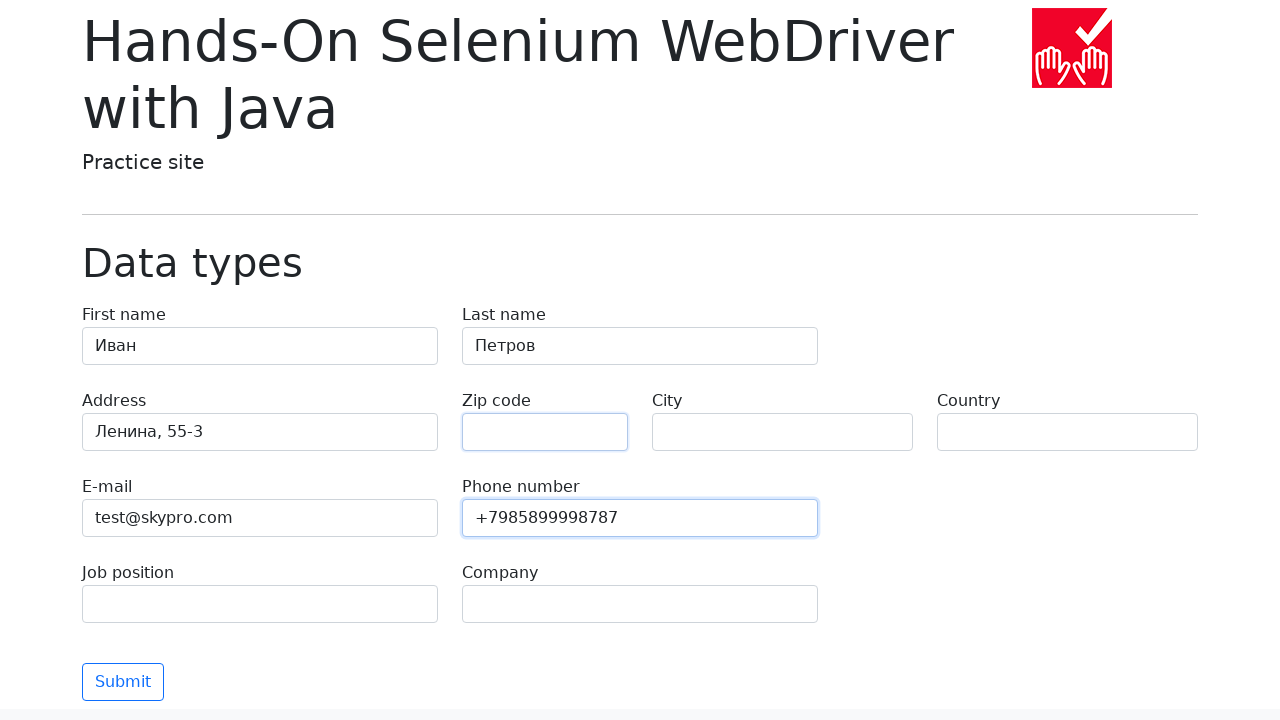

Filled form field 'city' with value 'Москва' on input[name="city"]
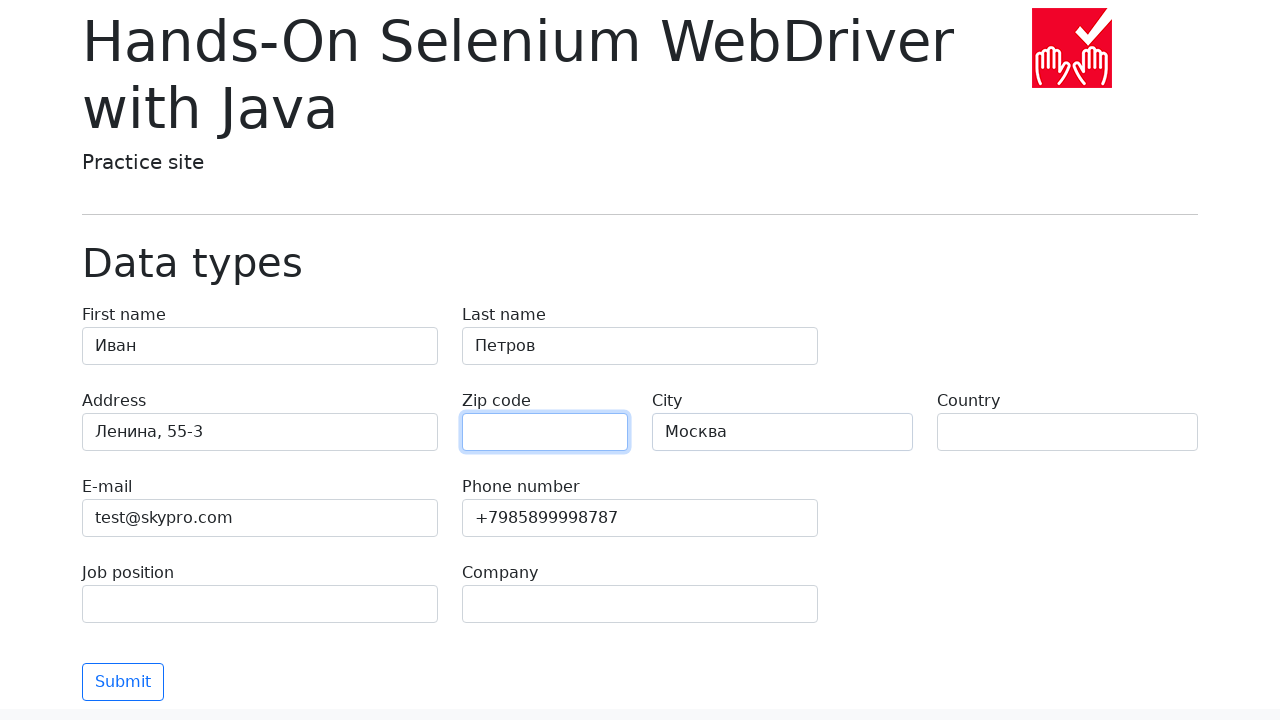

Filled form field 'country' with value 'Россия' on input[name="country"]
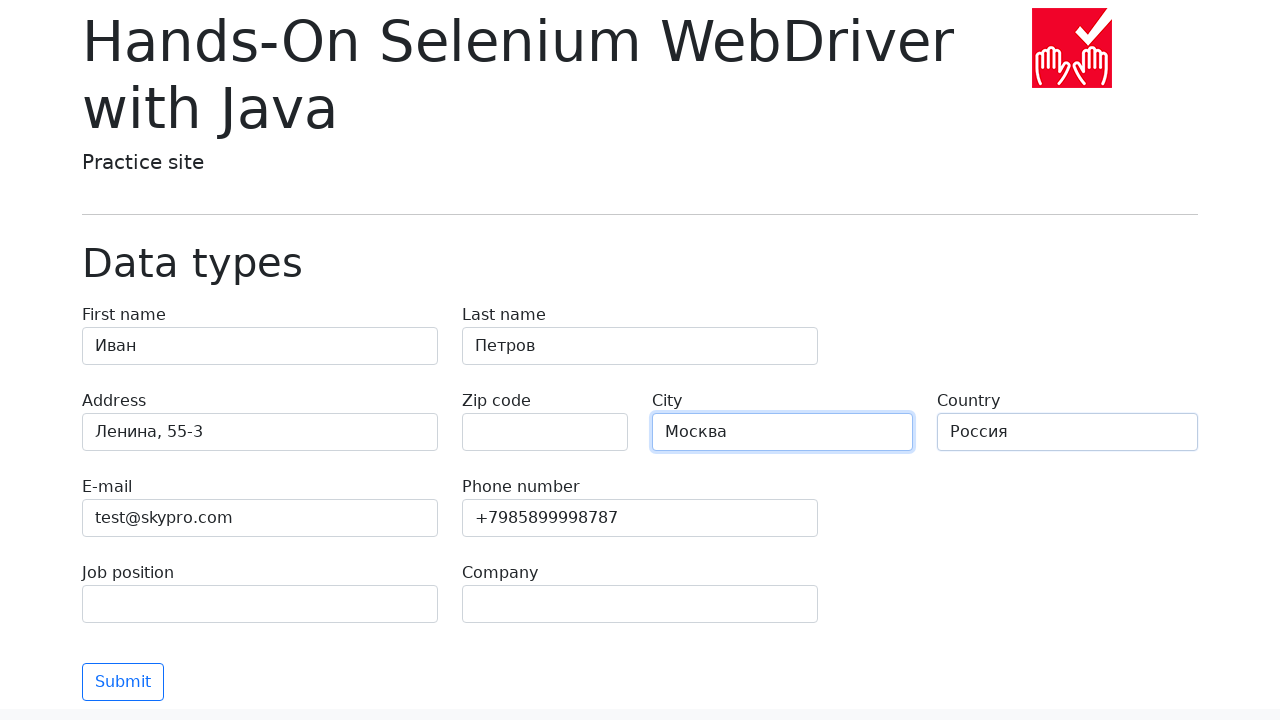

Filled form field 'job-position' with value 'QA' on input[name="job-position"]
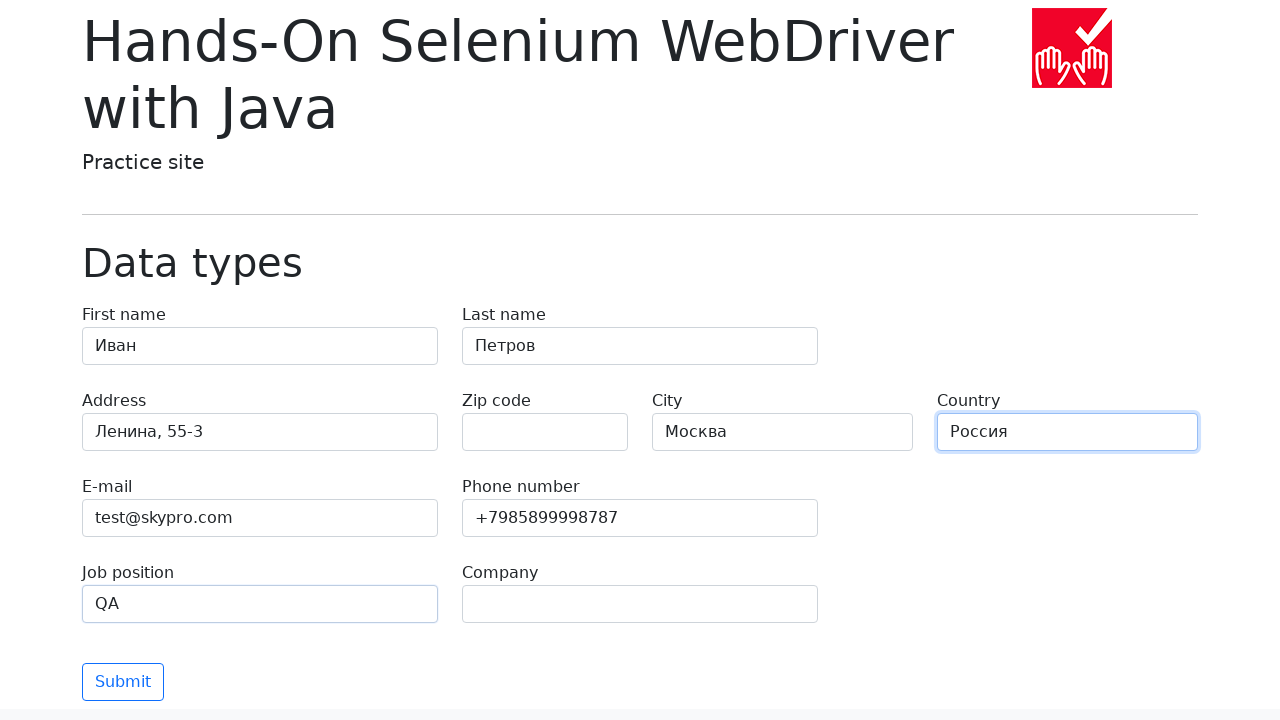

Filled form field 'company' with value 'SkyPro' on input[name="company"]
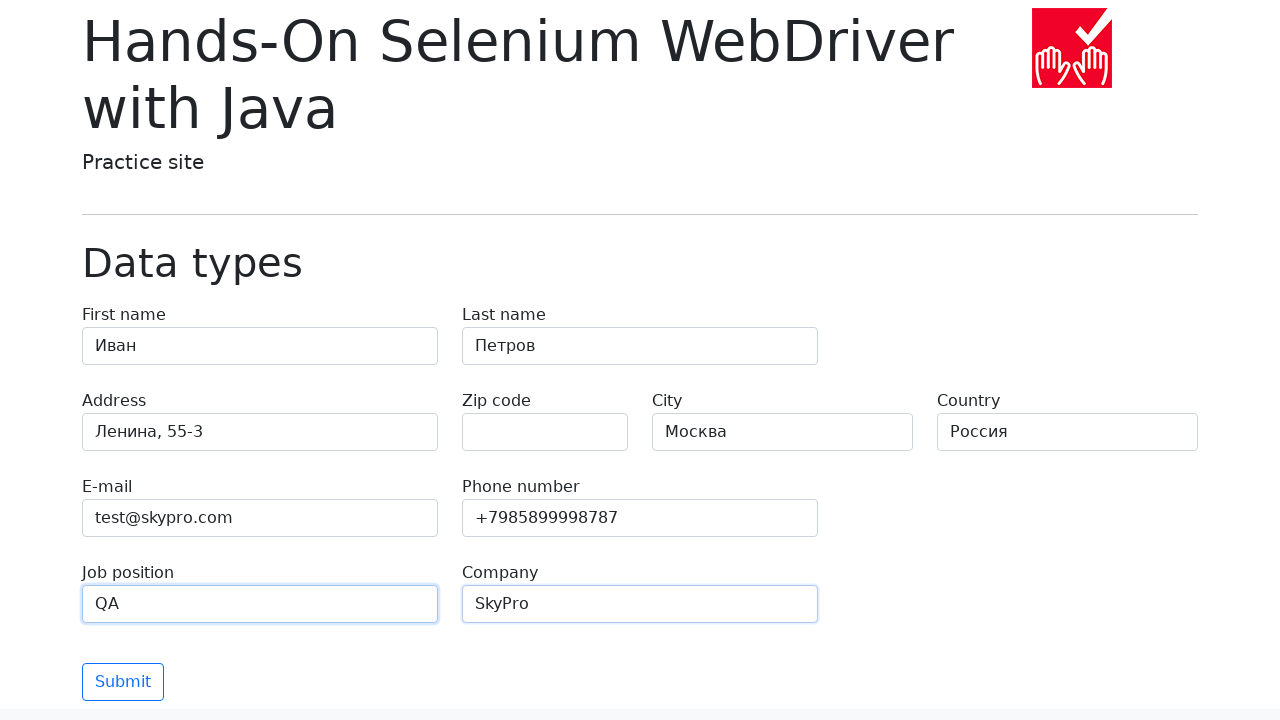

Clicked submit button to validate form at (123, 682) on button[type="submit"]
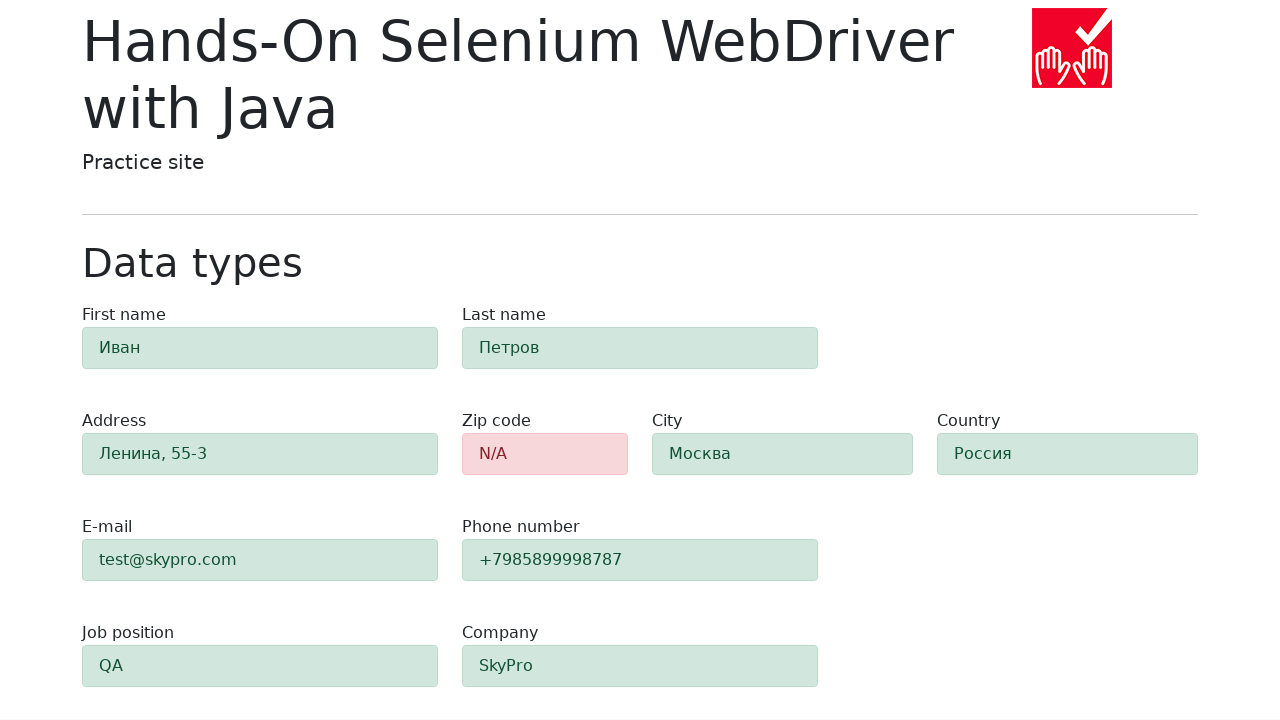

Validation results loaded
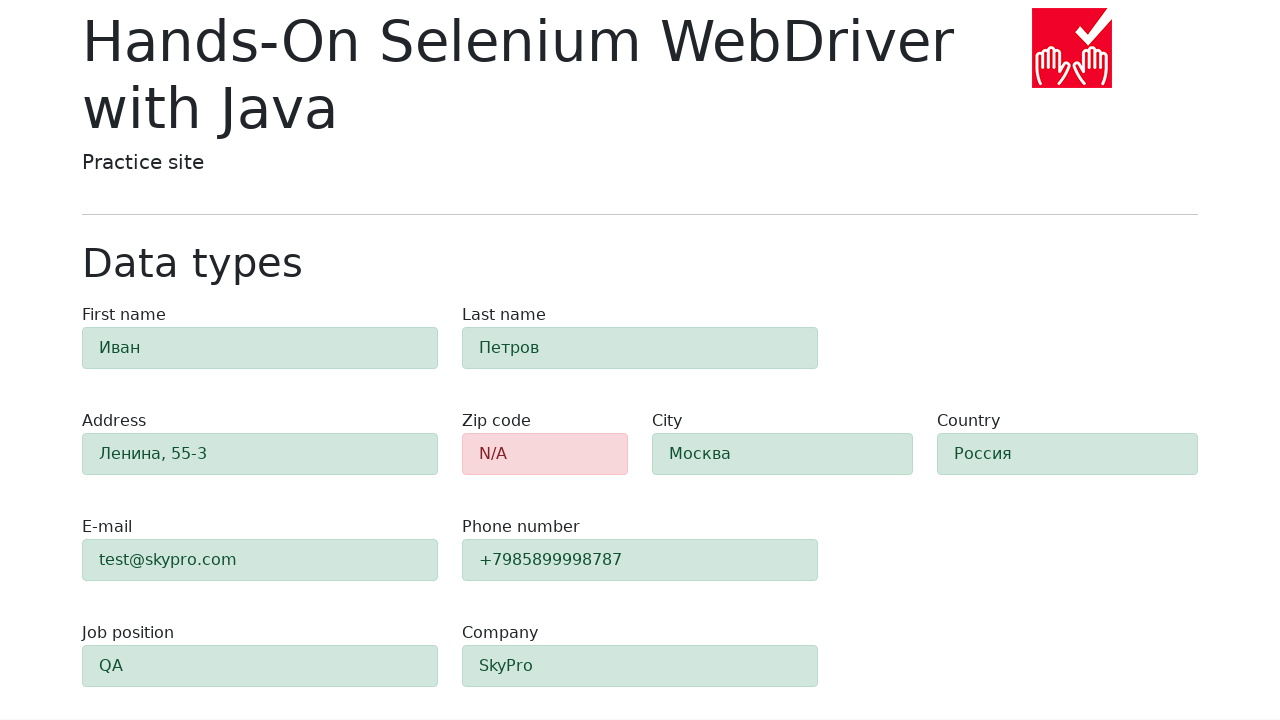

Verified zip code field displays error (alert-danger class)
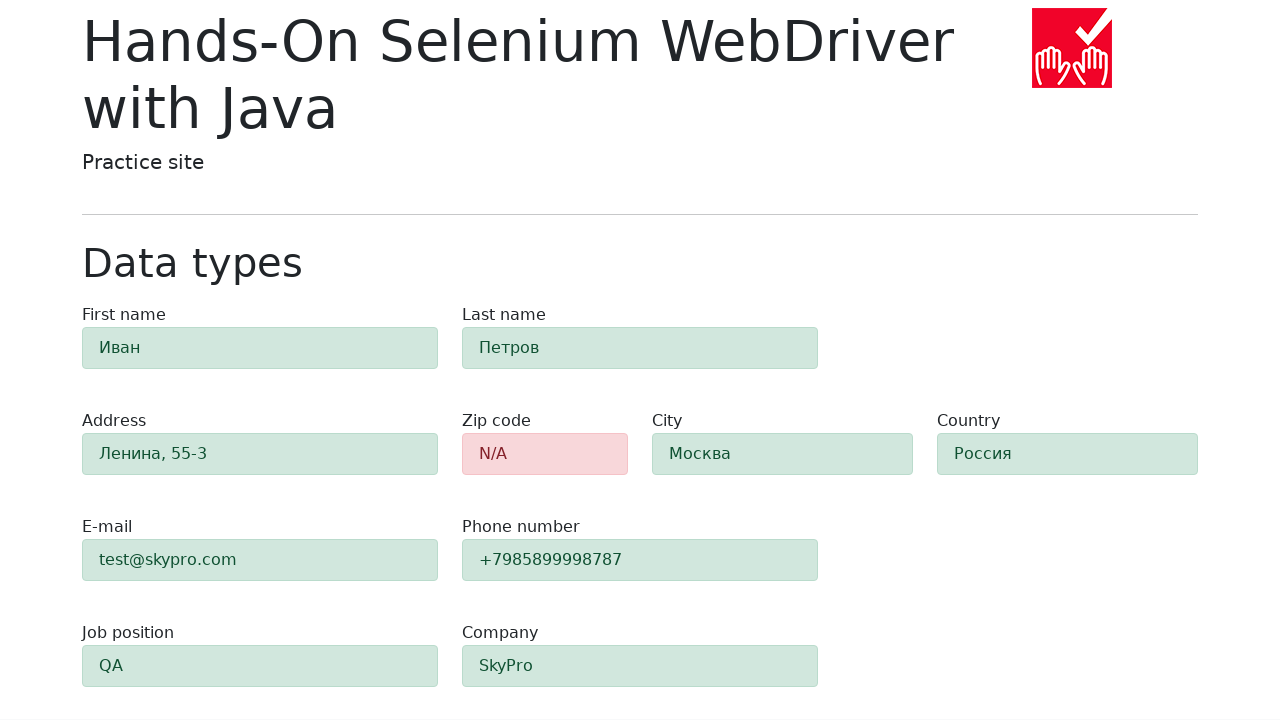

Verified field 'first-name' displays success (alert-success class)
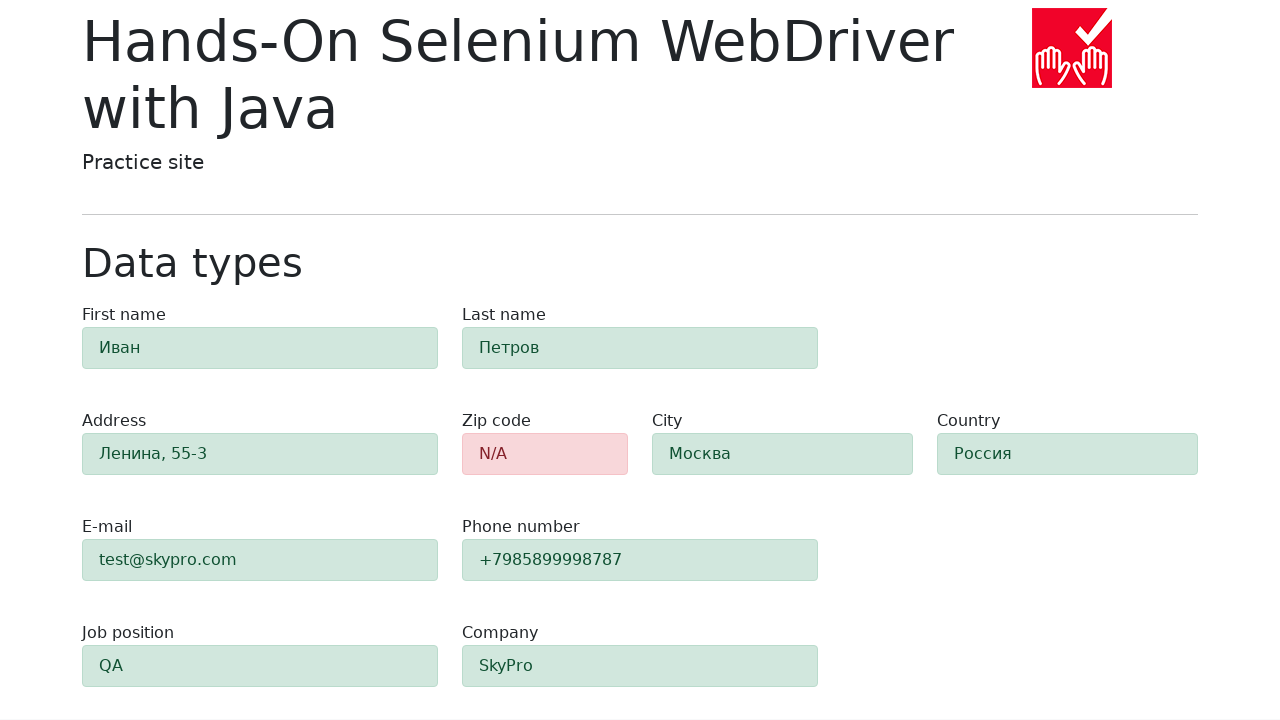

Verified field 'last-name' displays success (alert-success class)
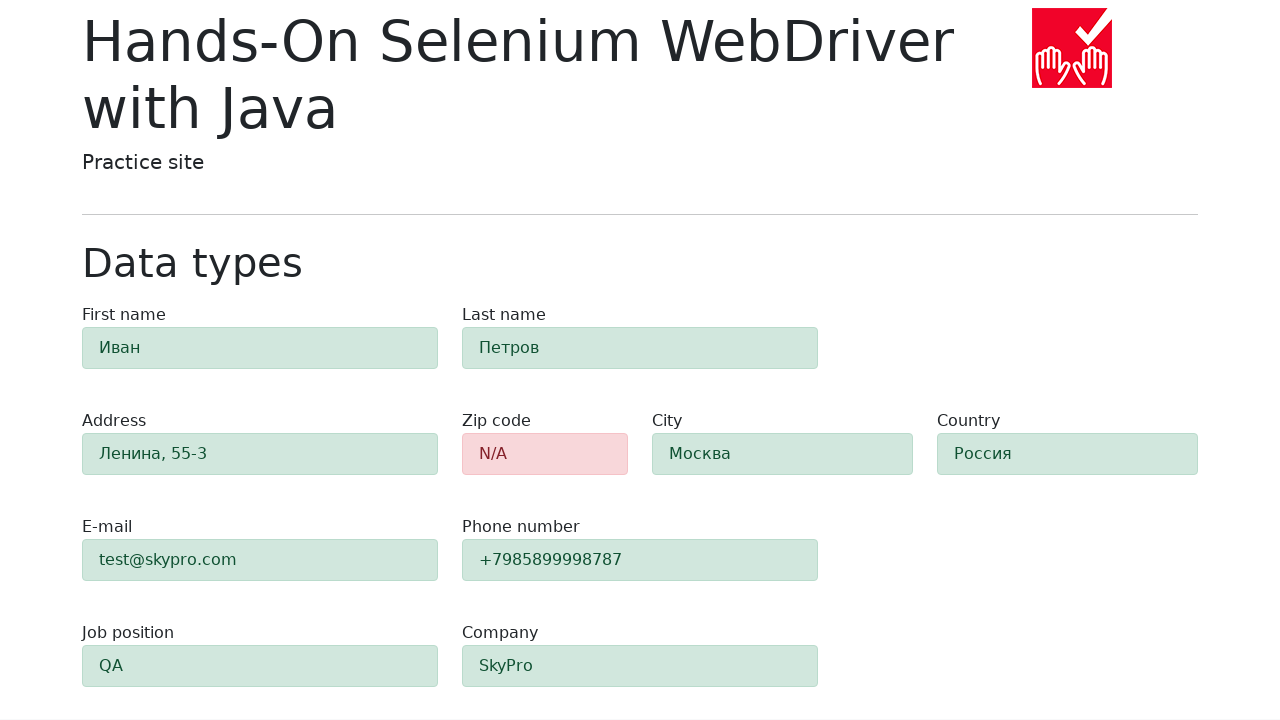

Verified field 'address' displays success (alert-success class)
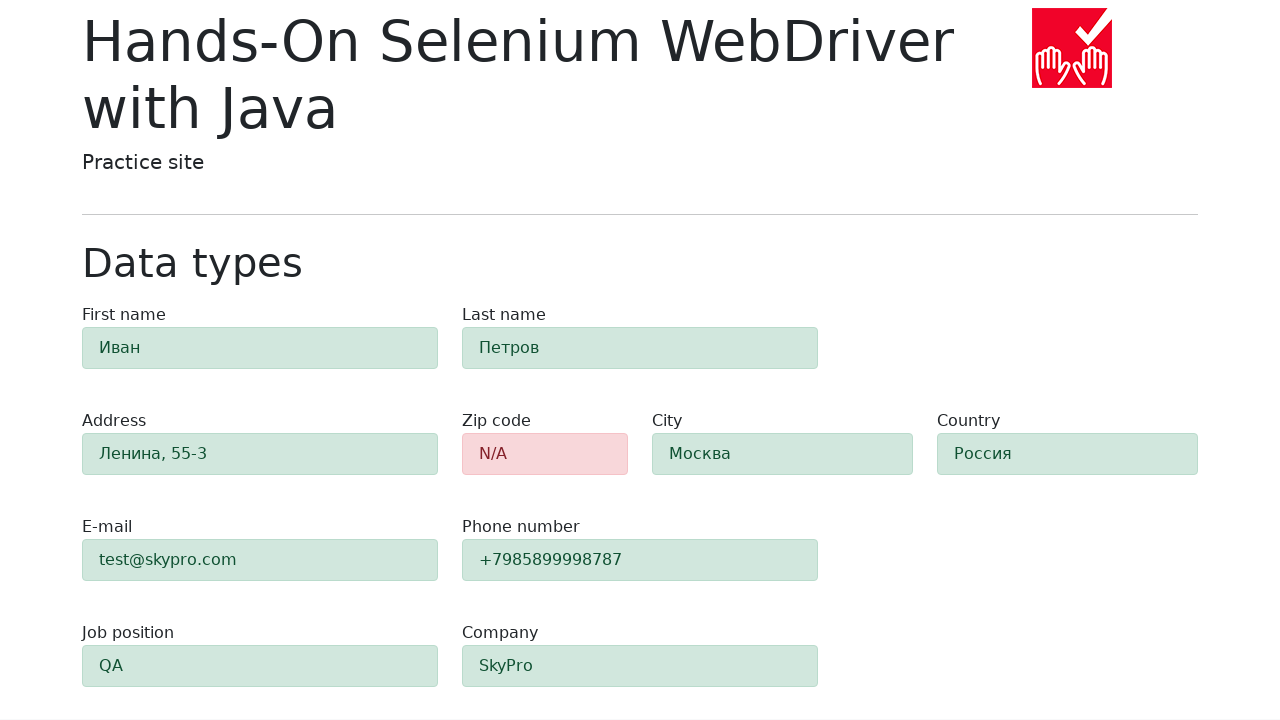

Verified field 'e-mail' displays success (alert-success class)
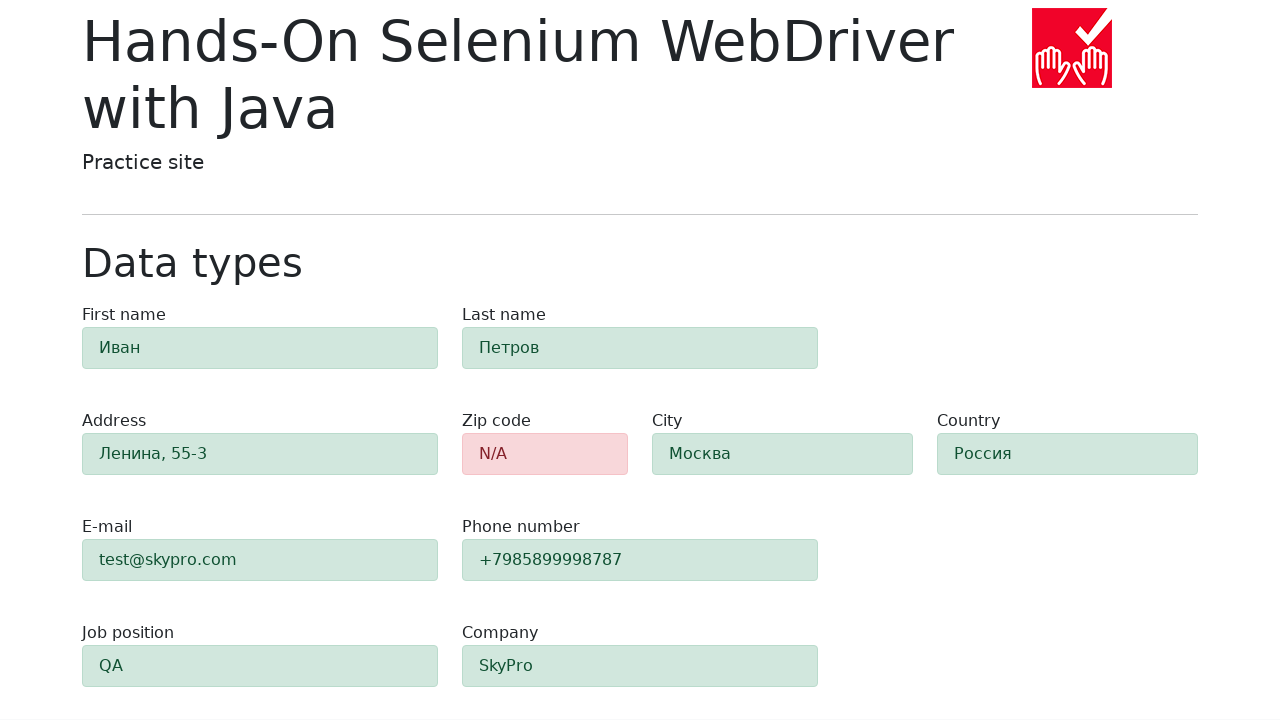

Verified field 'phone' displays success (alert-success class)
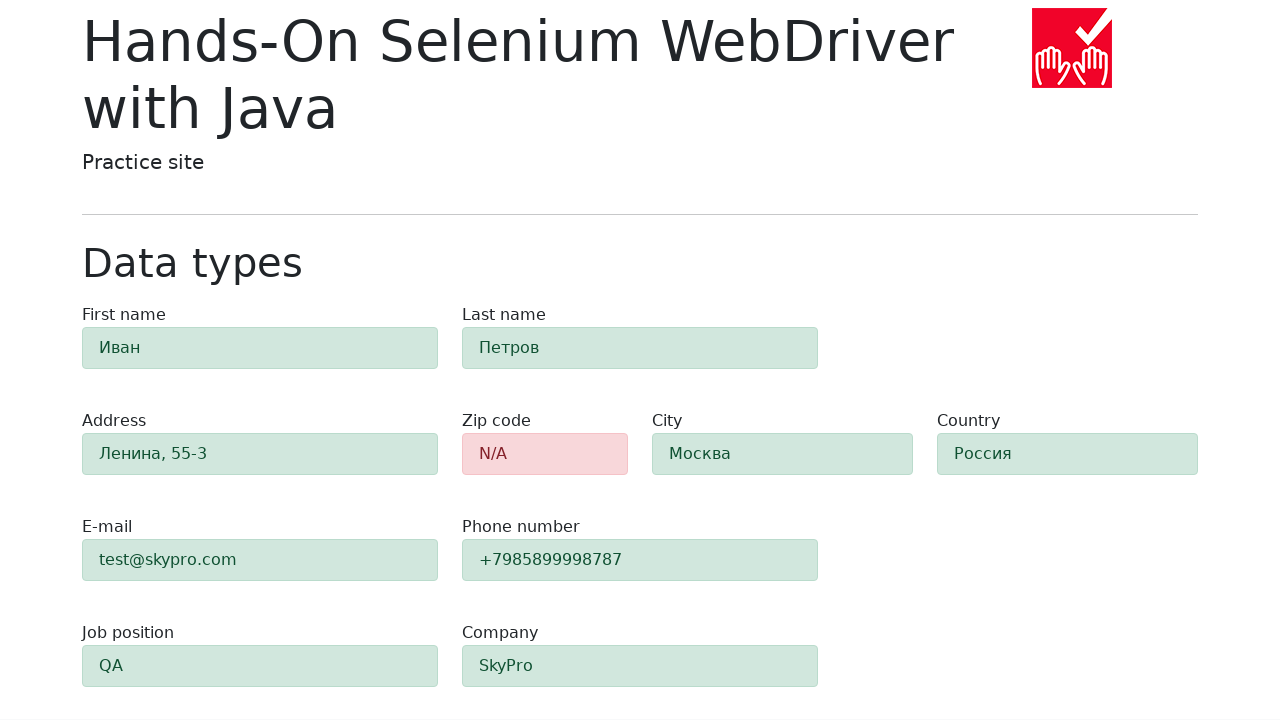

Verified field 'city' displays success (alert-success class)
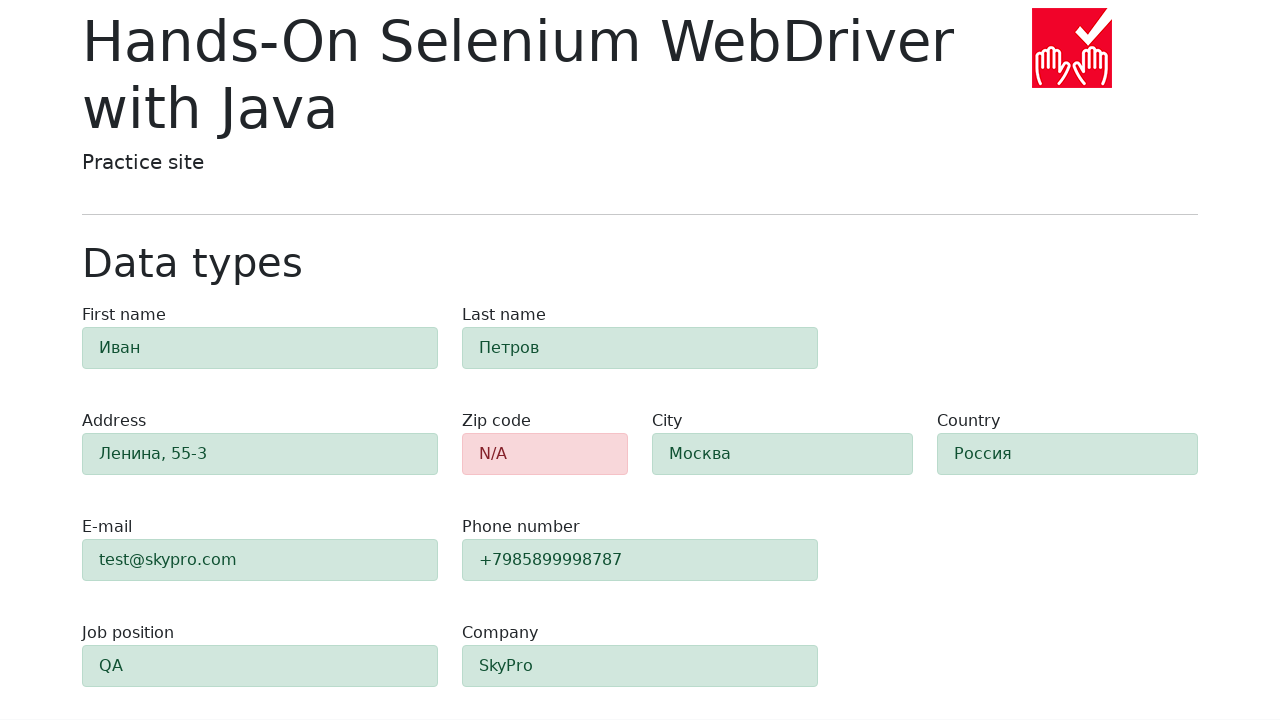

Verified field 'country' displays success (alert-success class)
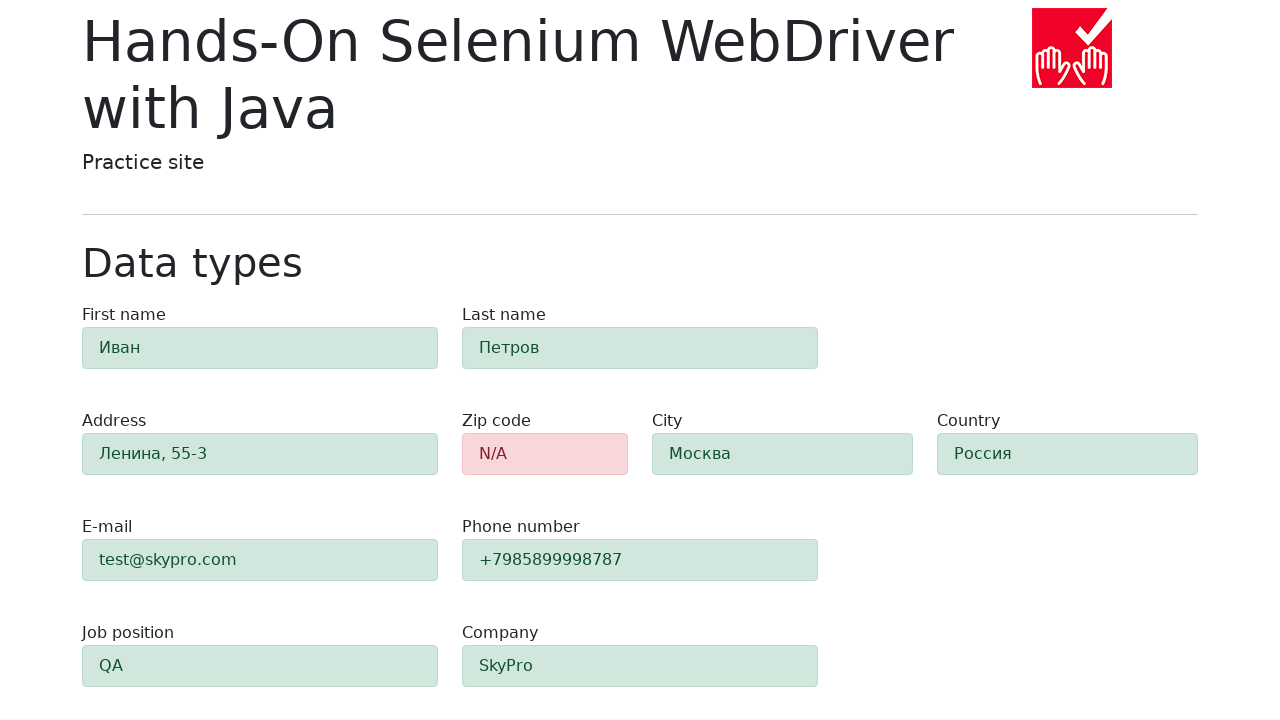

Verified field 'job-position' displays success (alert-success class)
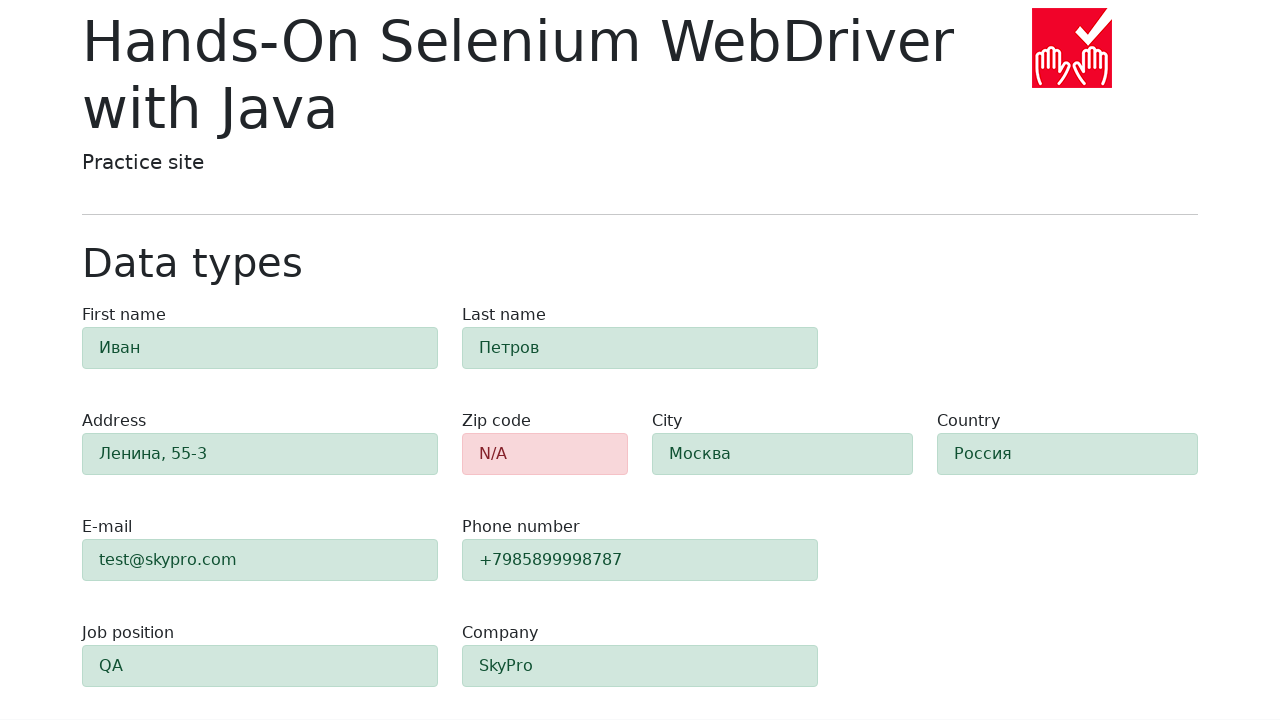

Verified field 'company' displays success (alert-success class)
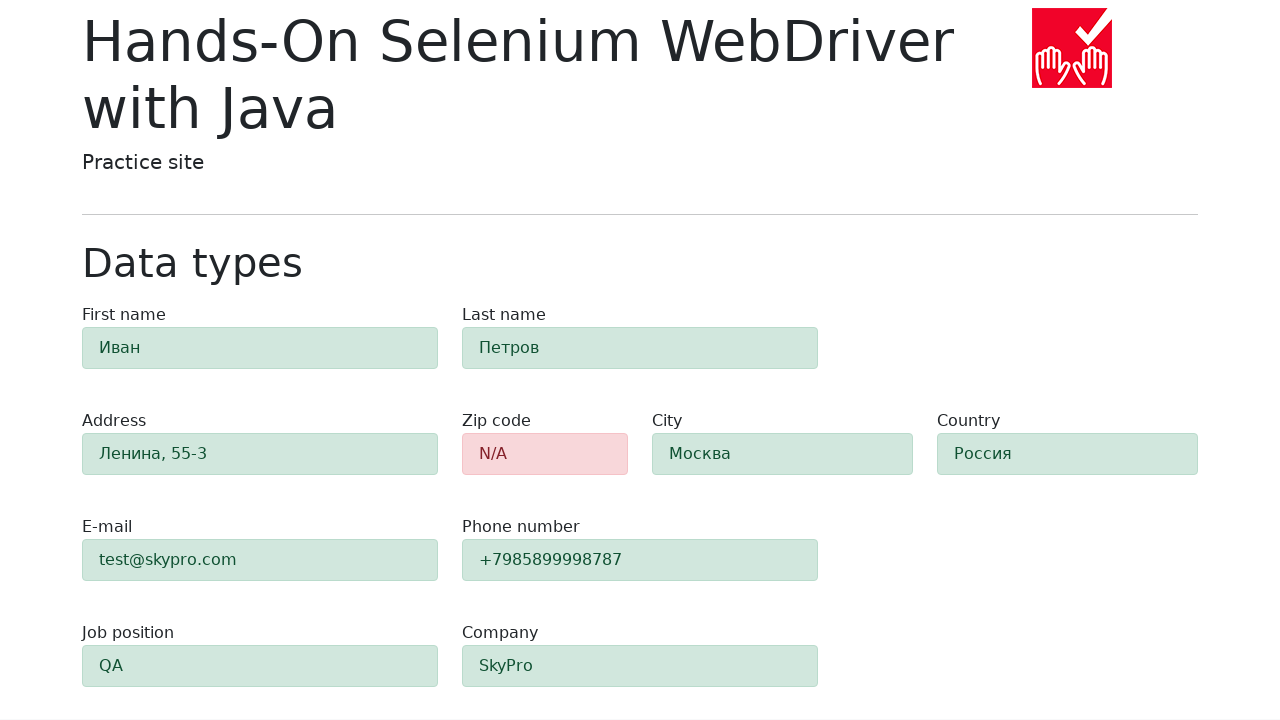

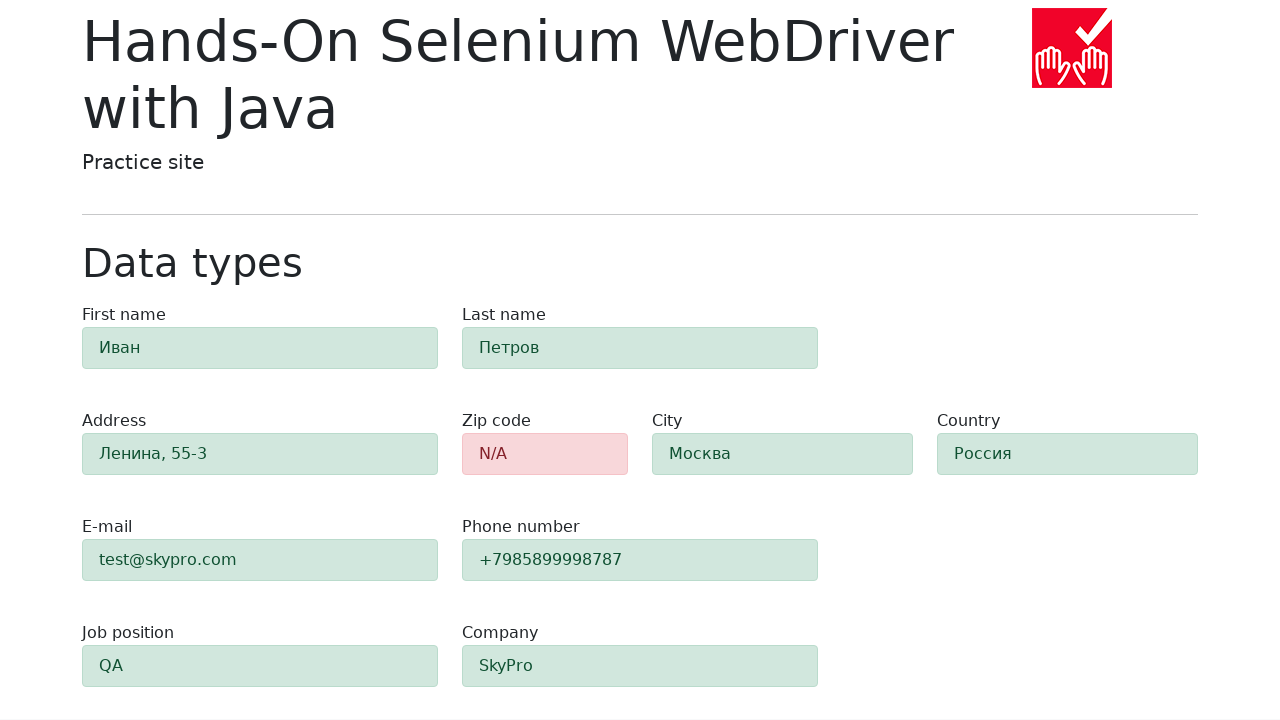